Tests an e-commerce checkout flow by adding items to cart, applying a promo code, and completing the order with country selection

Starting URL: https://rahulshettyacademy.com/seleniumPractise/

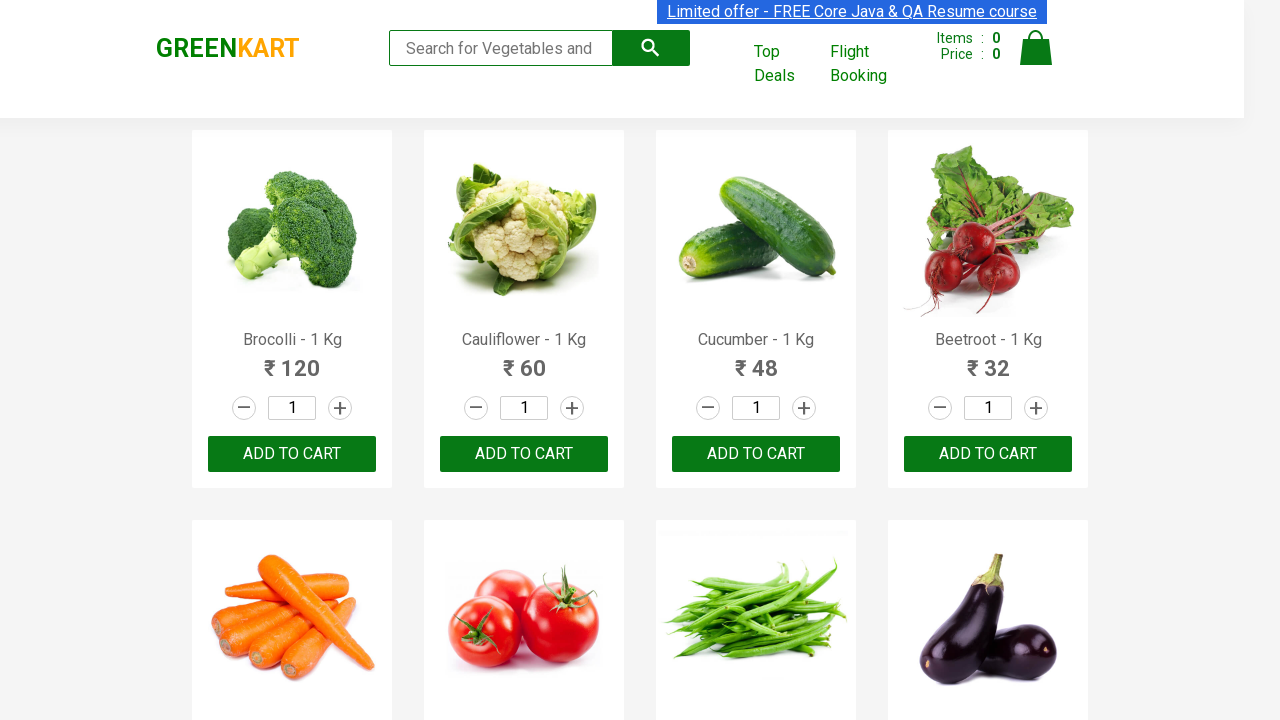

Clicked 'Add to Cart' button for Brocolli at (292, 454) on xpath=//div[@class='product-action']/button >> nth=0
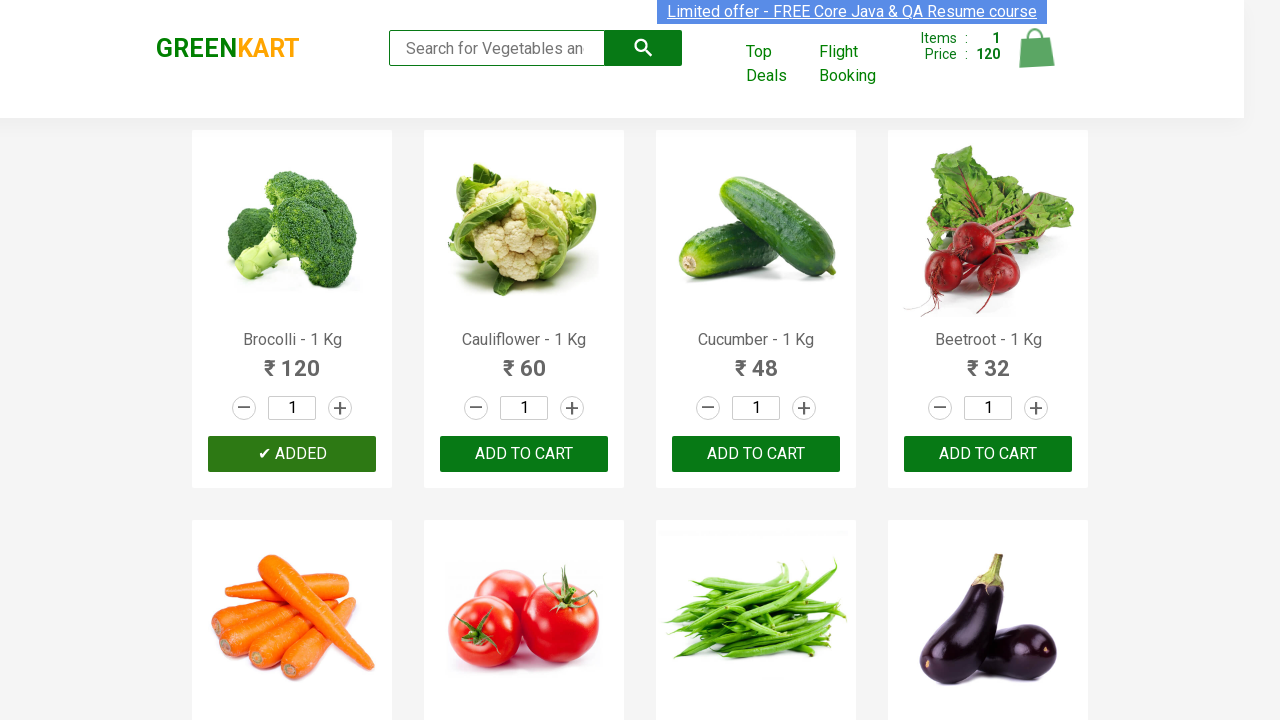

Clicked 'Add to Cart' button for Cucumber at (756, 454) on xpath=//div[@class='product-action']/button >> nth=2
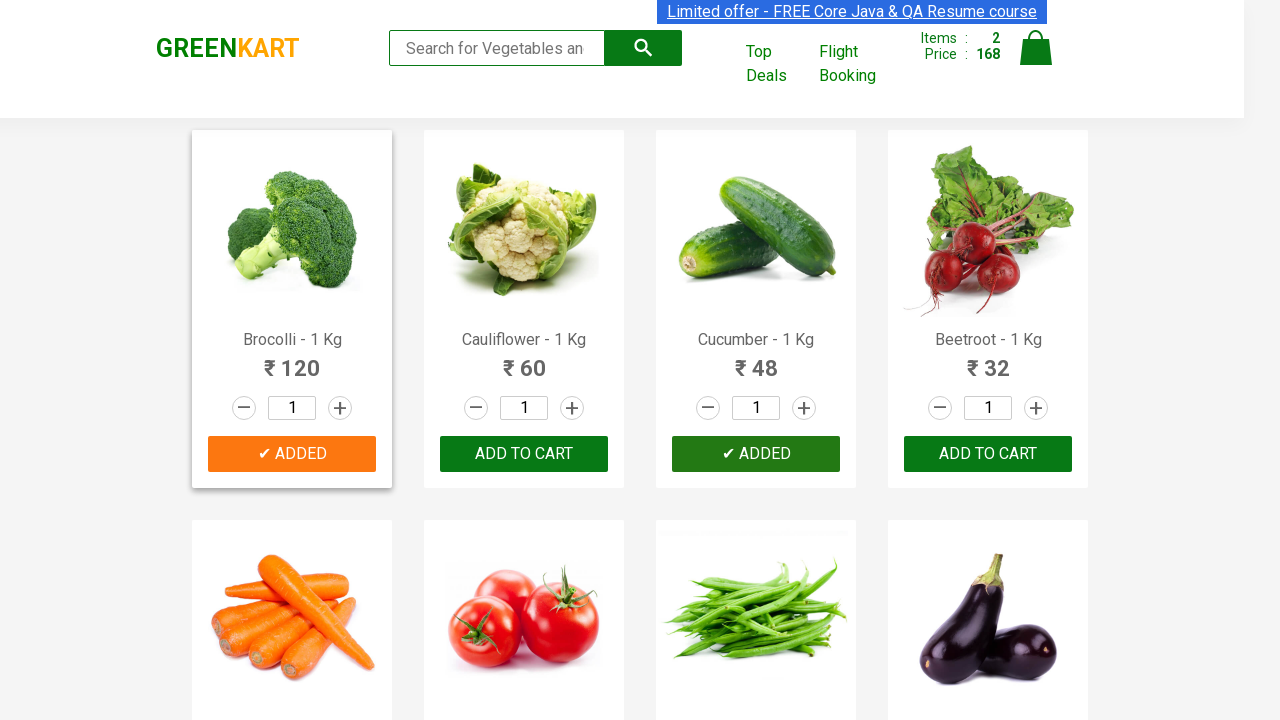

Clicked 'Add to Cart' button for Beetroot at (988, 454) on xpath=//div[@class='product-action']/button >> nth=3
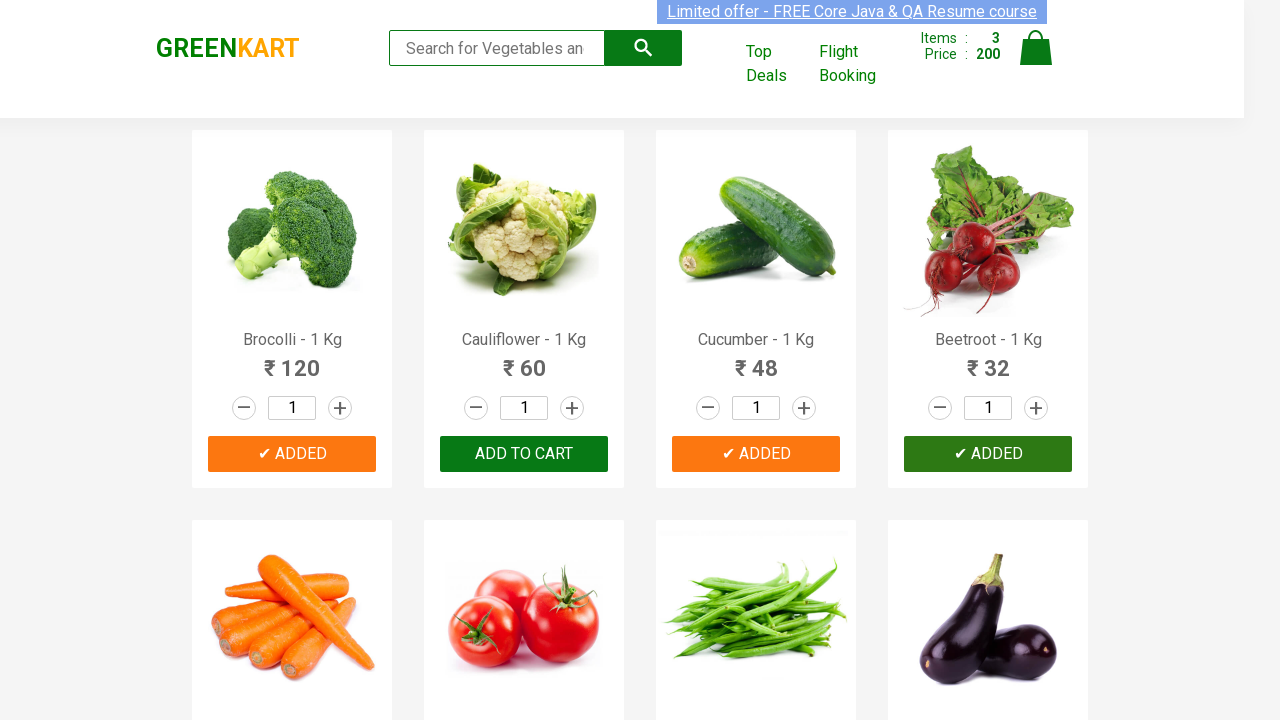

Clicked on cart icon to view cart at (1036, 48) on img[alt='Cart']
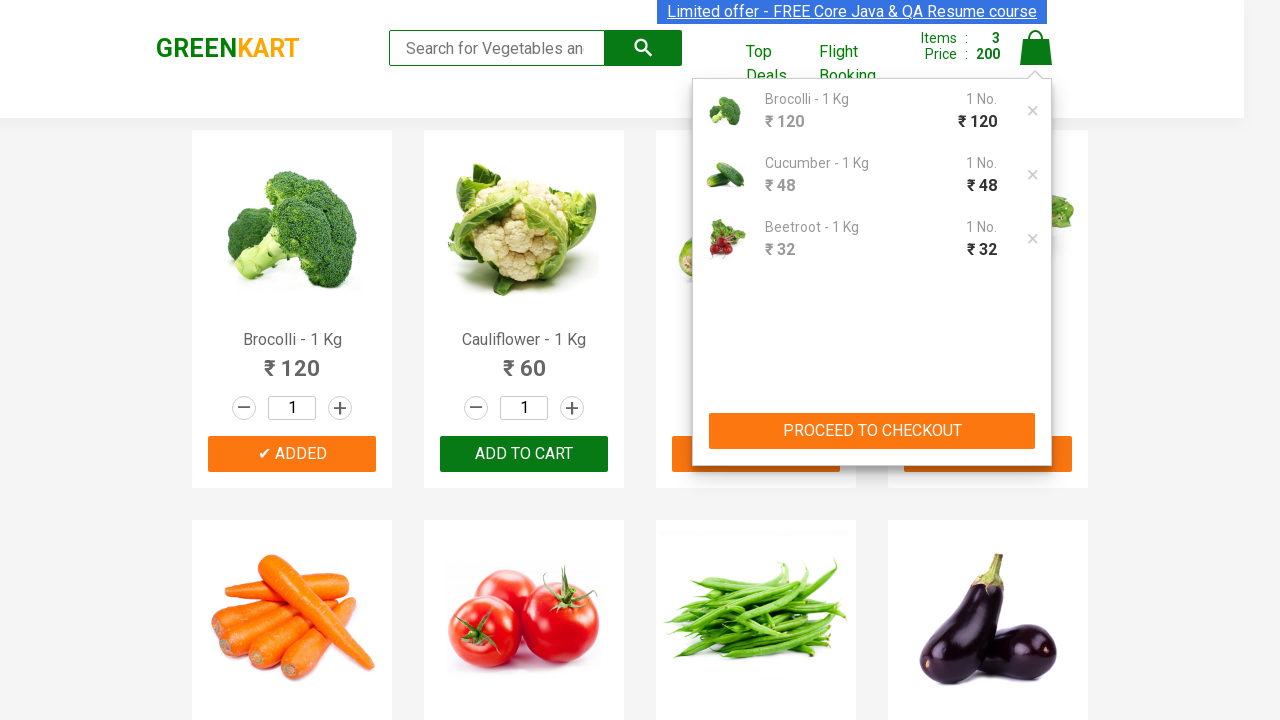

Clicked 'Proceed to Checkout' button at (872, 431) on .cart-preview.active .action-block button
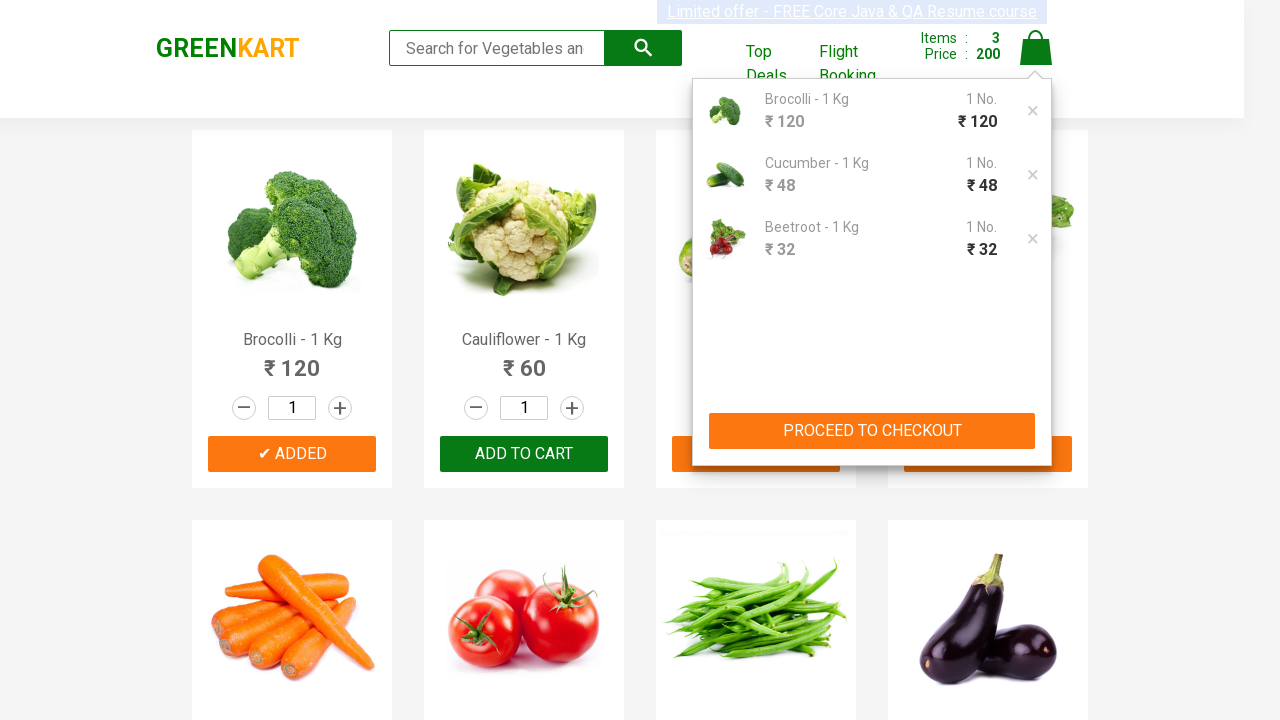

Entered promo code 'rahulshettyacademy' on .promoCode
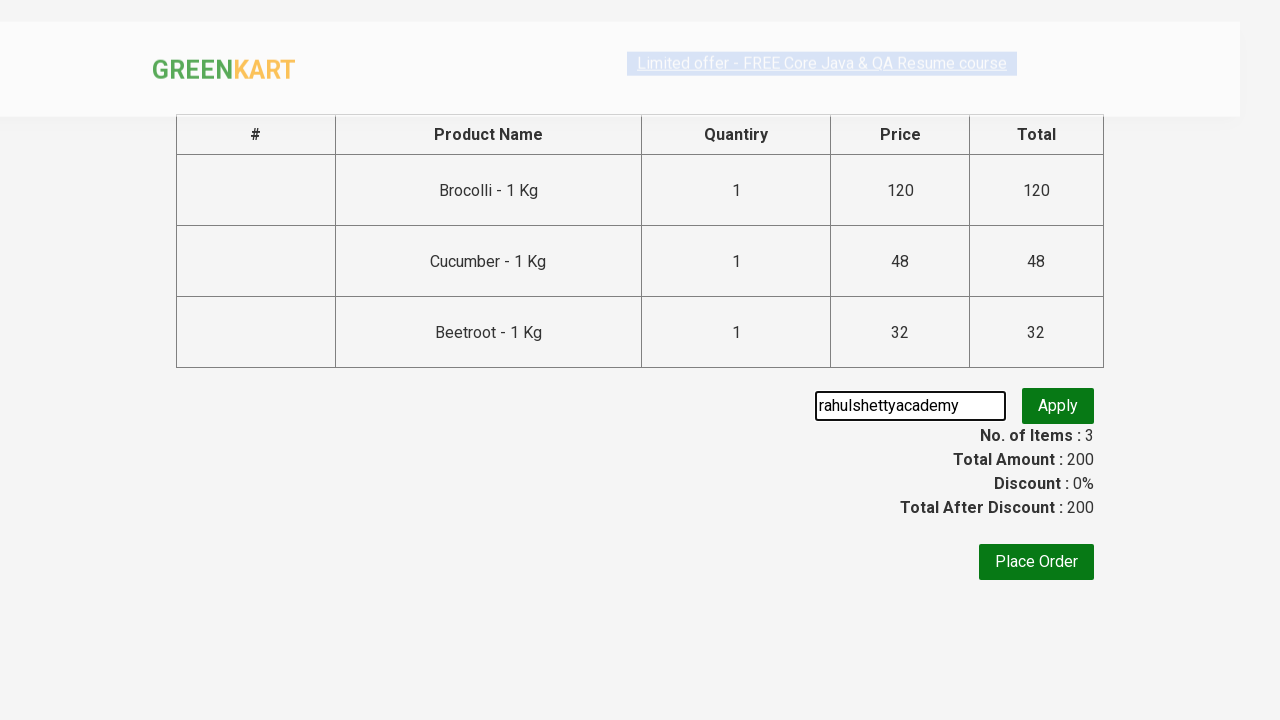

Clicked 'Apply' button to apply promo code at (1058, 406) on .promoWrapper .promoBtn
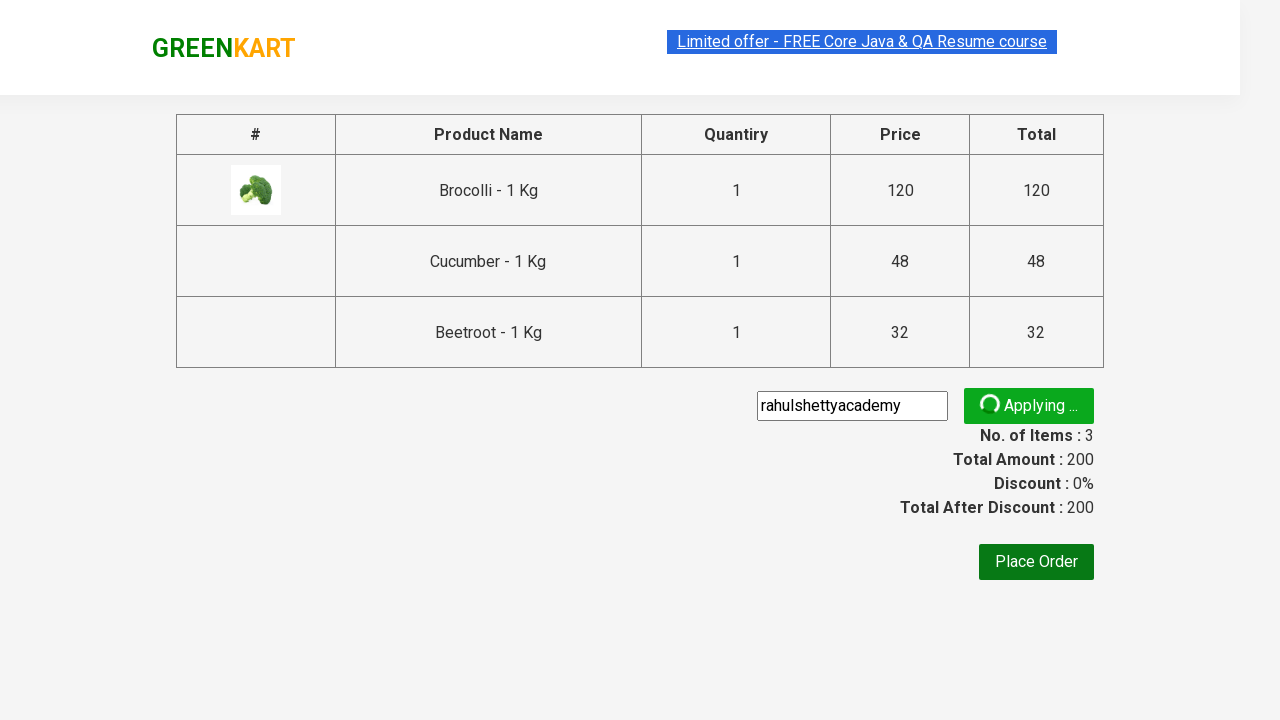

Promo code application confirmed - discount info displayed
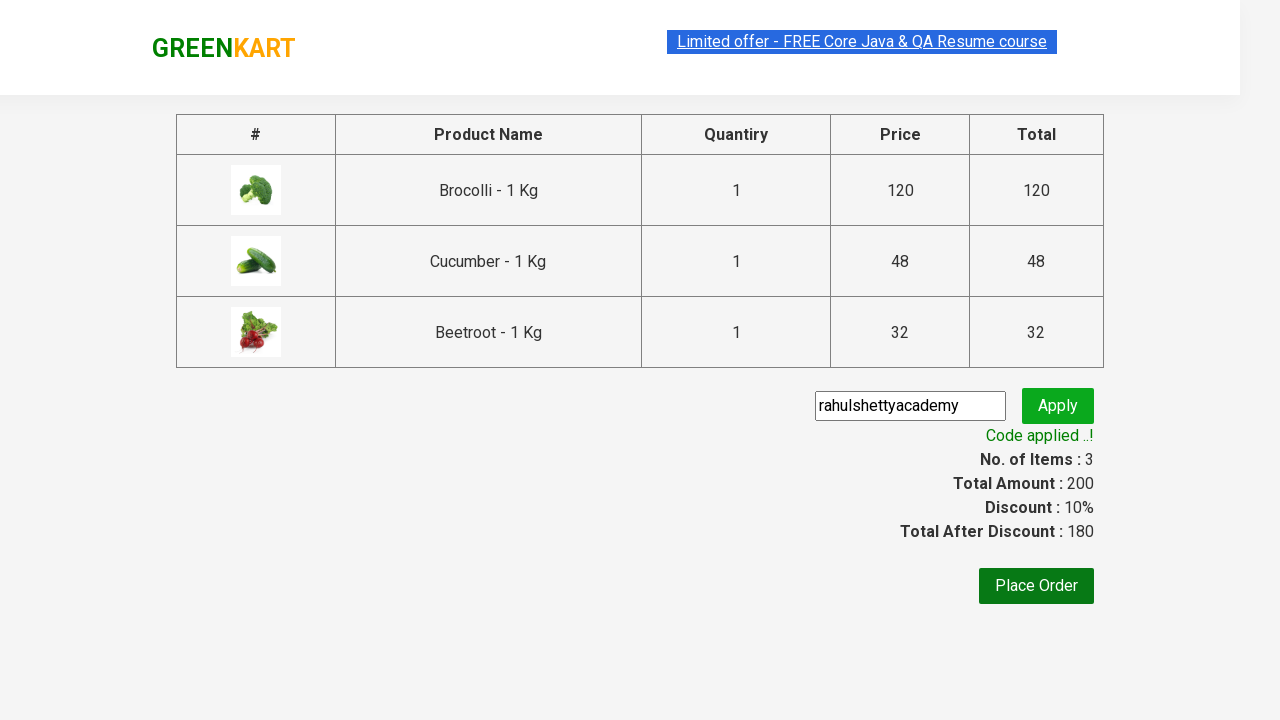

Clicked 'Place Order' button to proceed to order completion at (1036, 586) on xpath=//button[text()='Place Order']
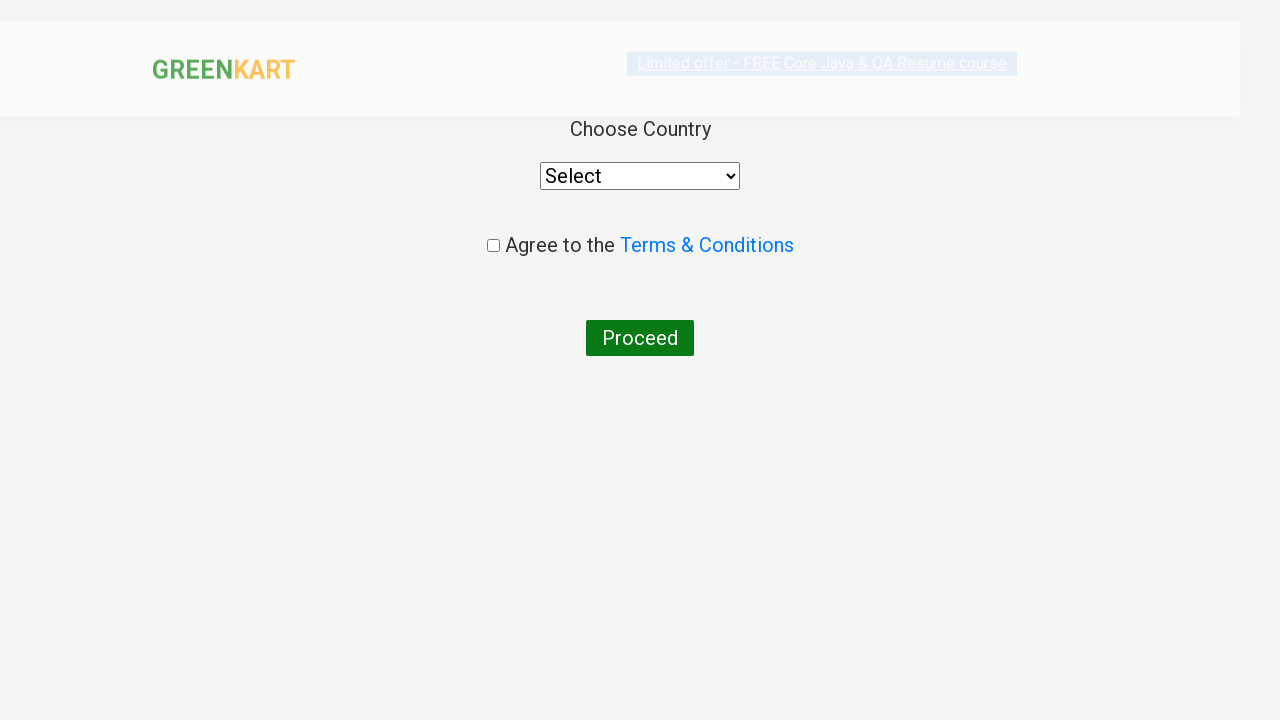

Selected 'India' from country dropdown on .wrapperTwo>div select
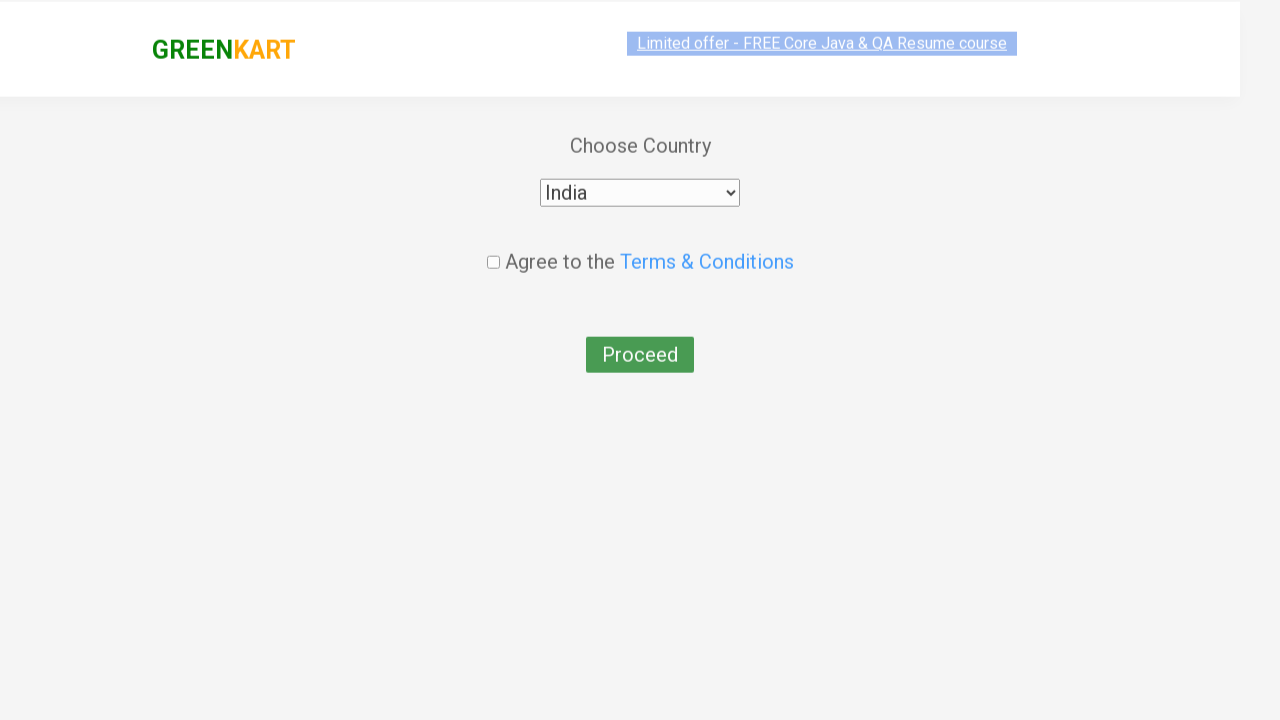

Checked terms and conditions checkbox at (493, 246) on input[type='checkbox']
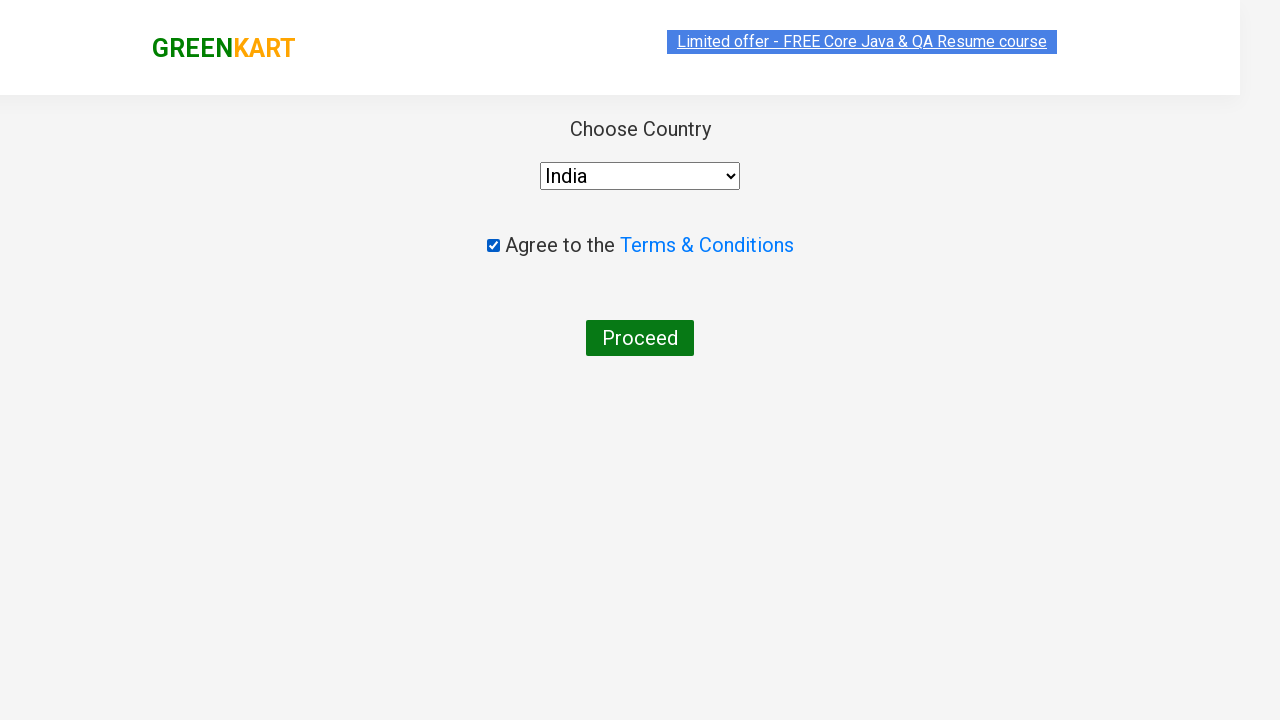

Clicked 'Proceed' button to complete order at (640, 338) on xpath=//button[text()='Proceed']
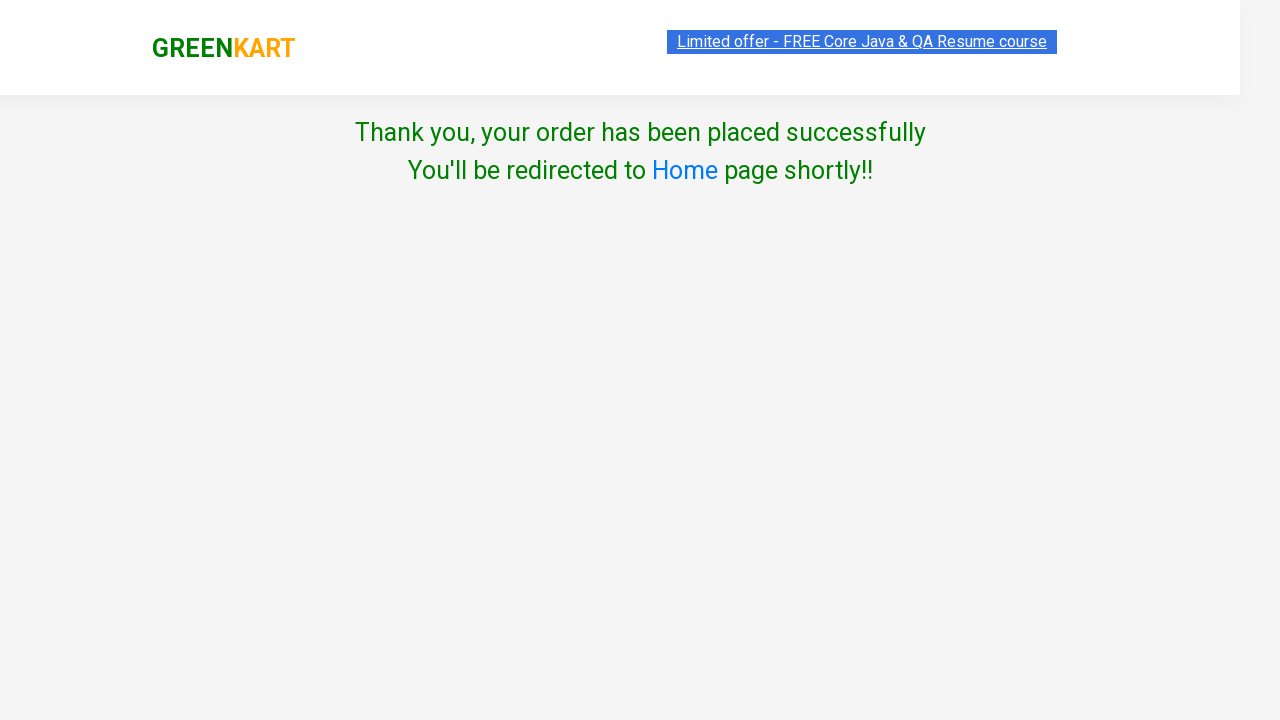

Waited for order completion processing
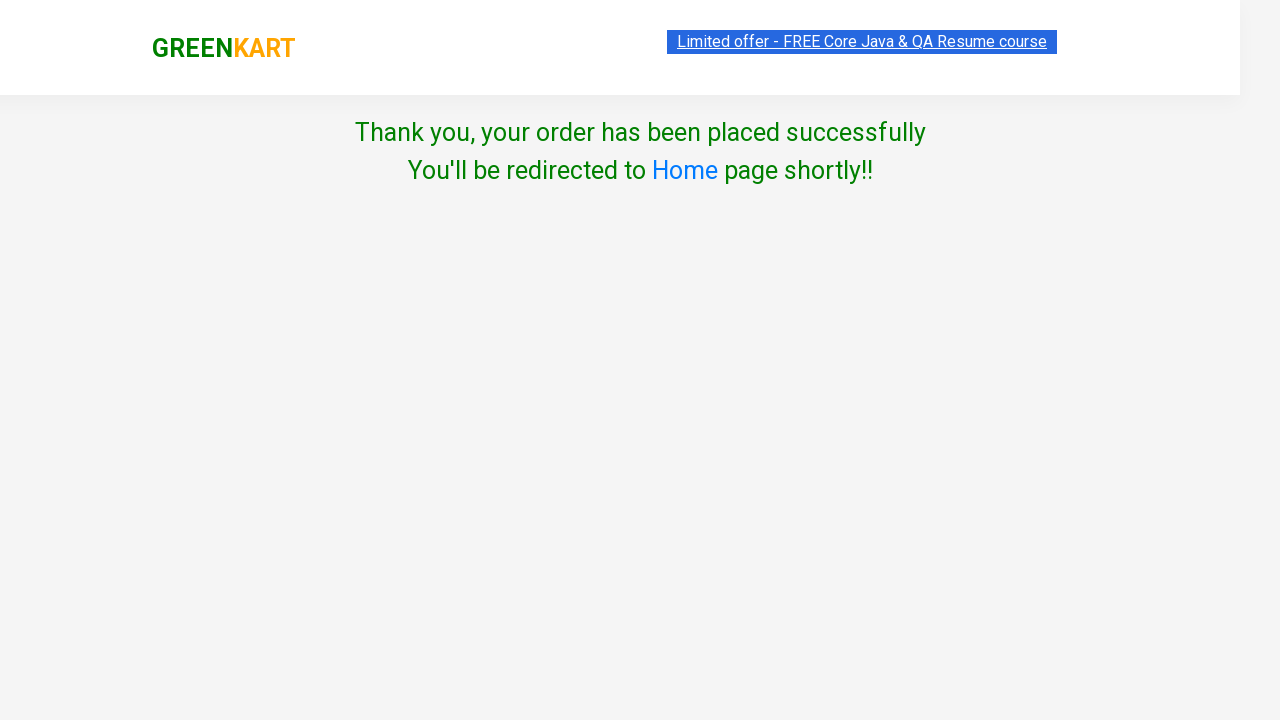

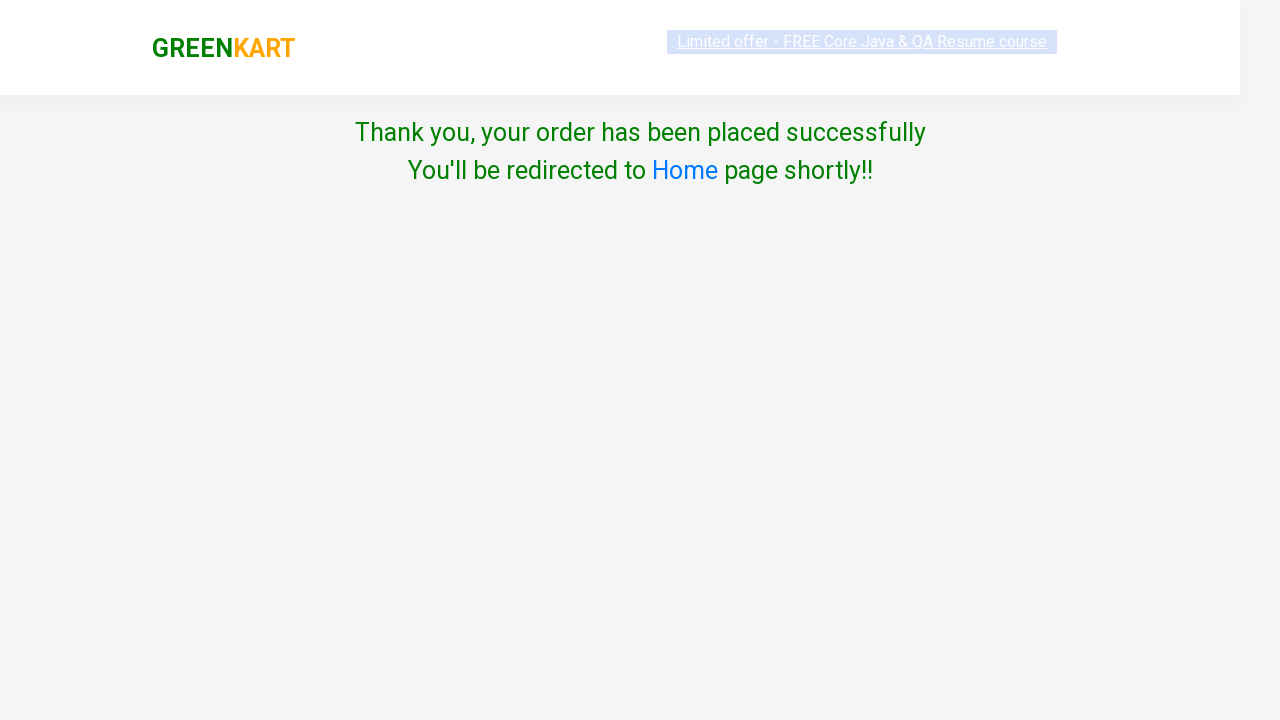